Tests clicking checkout button and verifying checkout form heading is displayed

Starting URL: https://webshop-agil-testautomatiserare.netlify.app/

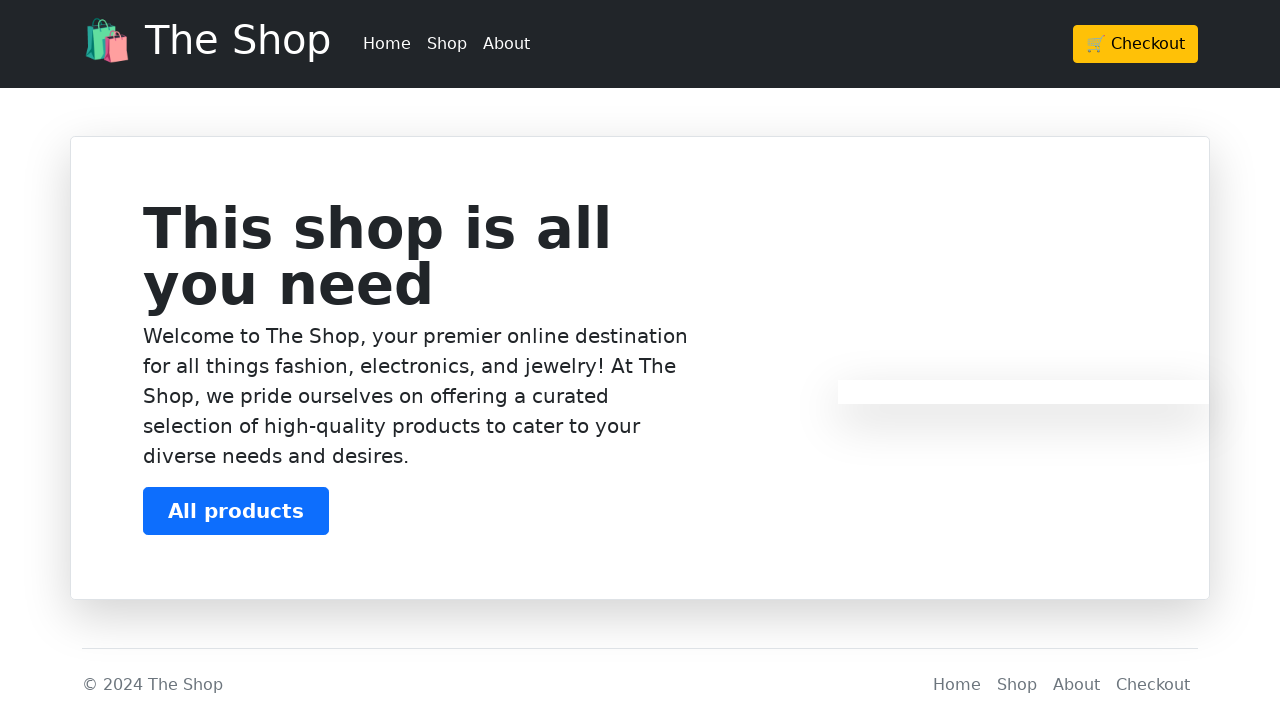

Clicked checkout button at (1136, 44) on xpath=/html/body/header/div/div/div/a
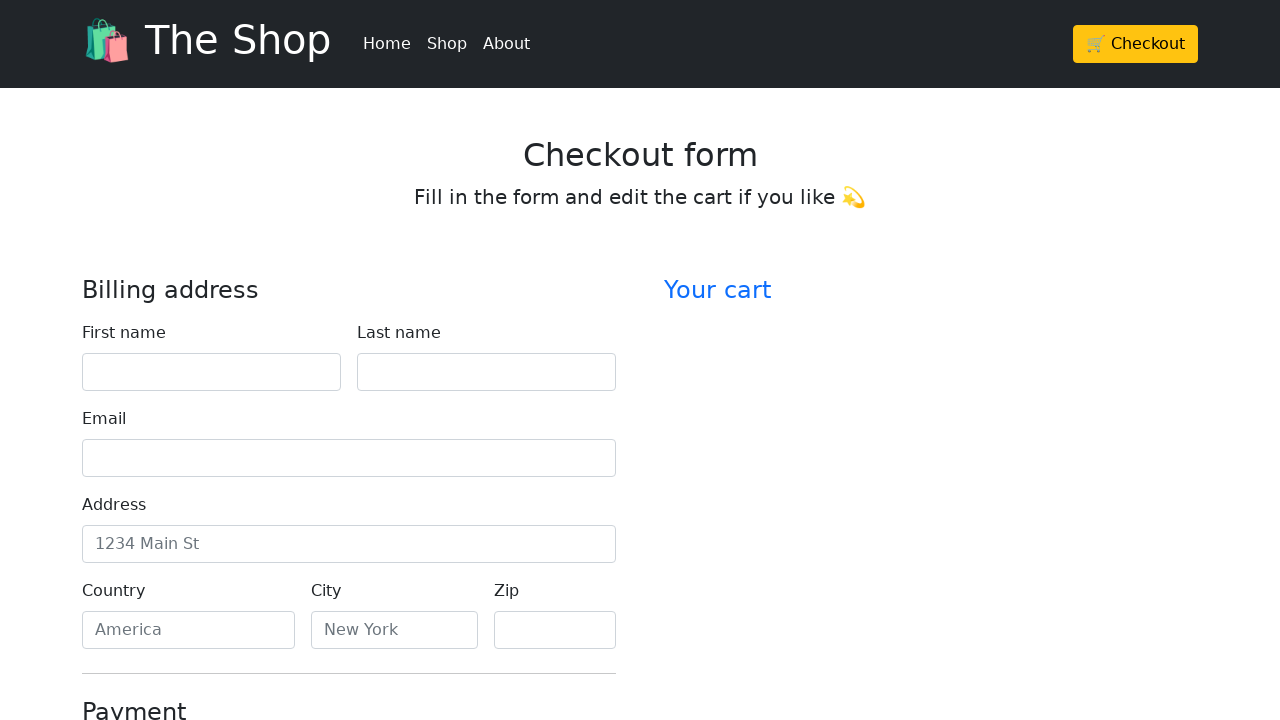

Retrieved checkout form heading text
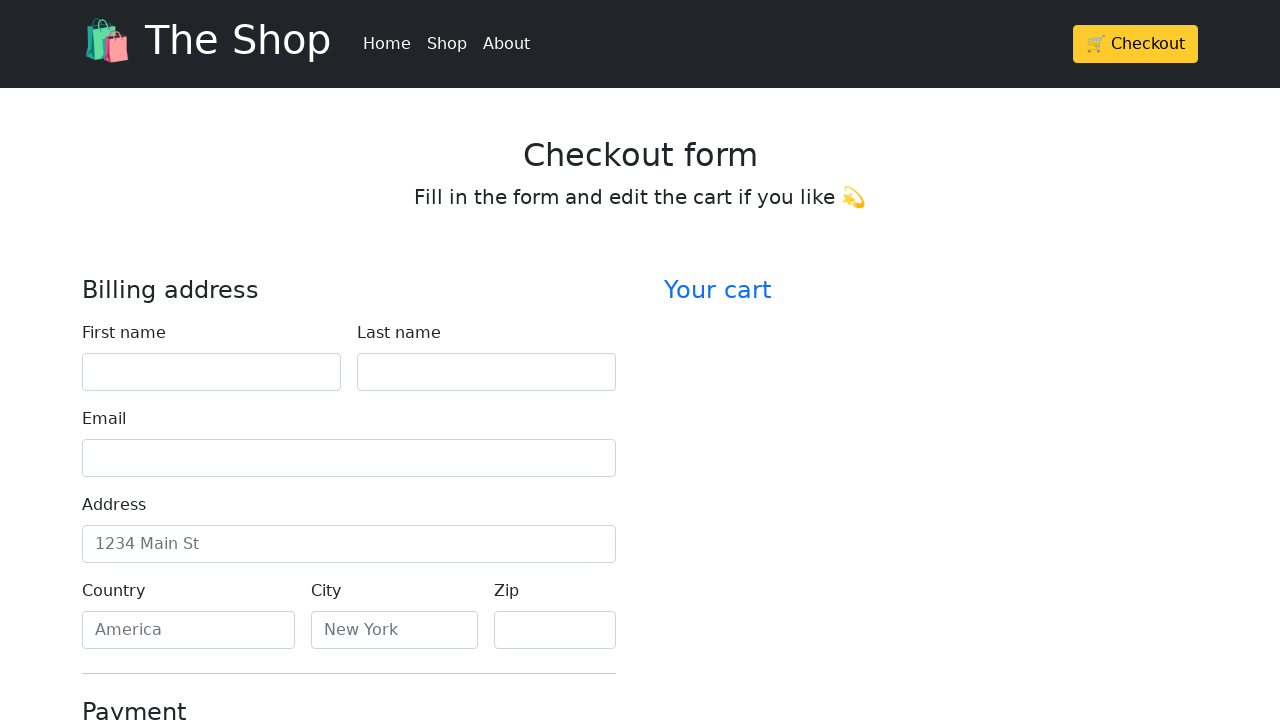

Verified checkout form heading is displayed correctly
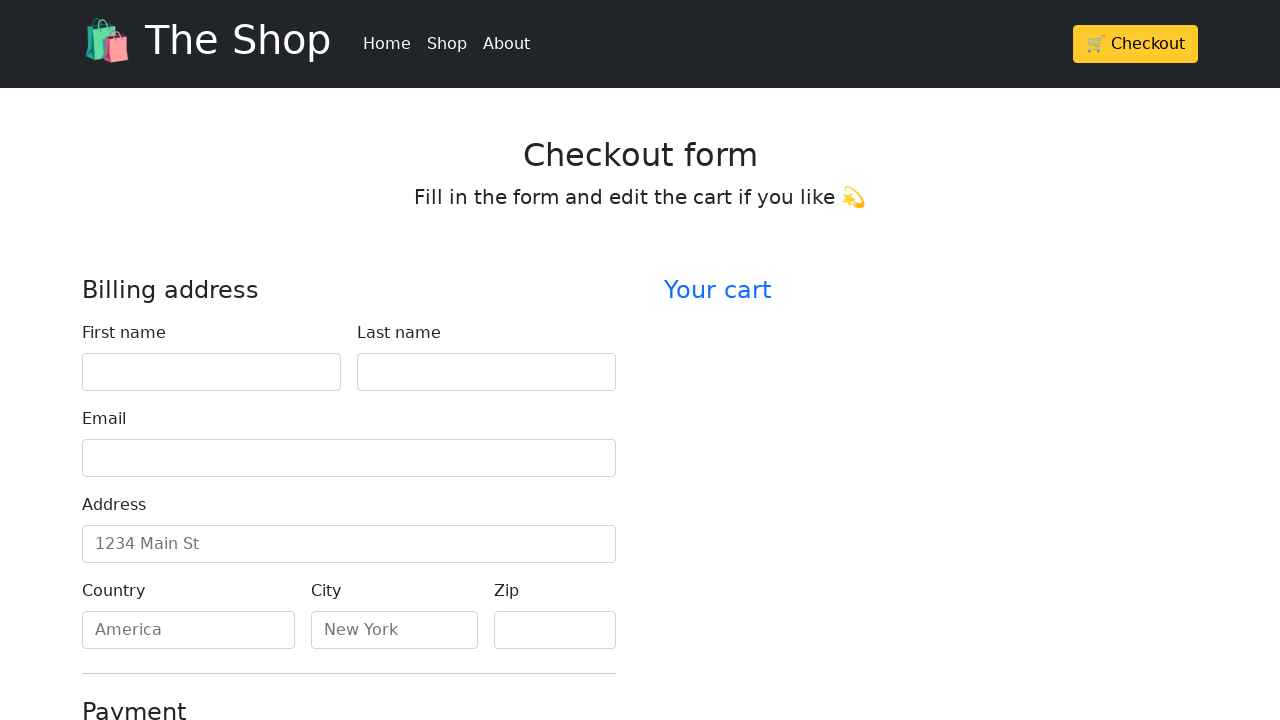

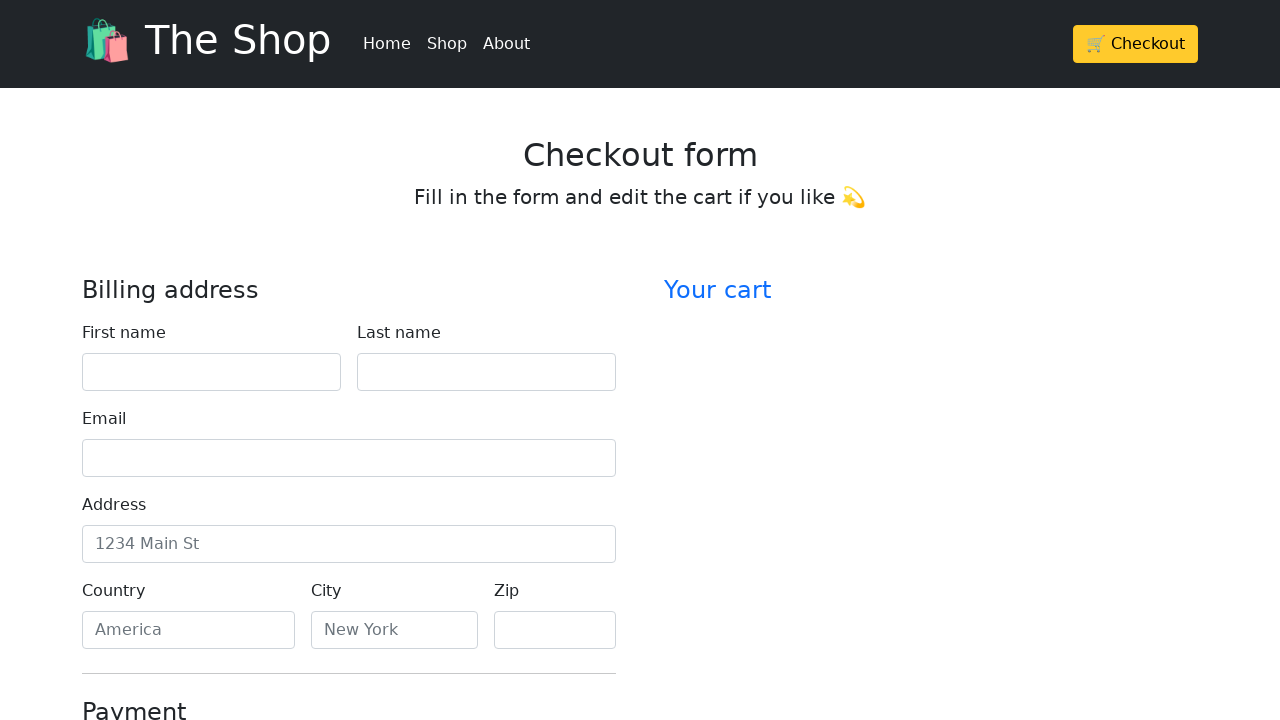